Tests checkbox functionality by selecting Option 2 and Option 3, then verifying the result message displays the selected options

Starting URL: https://acctabootcamp.github.io/site/examples/actions

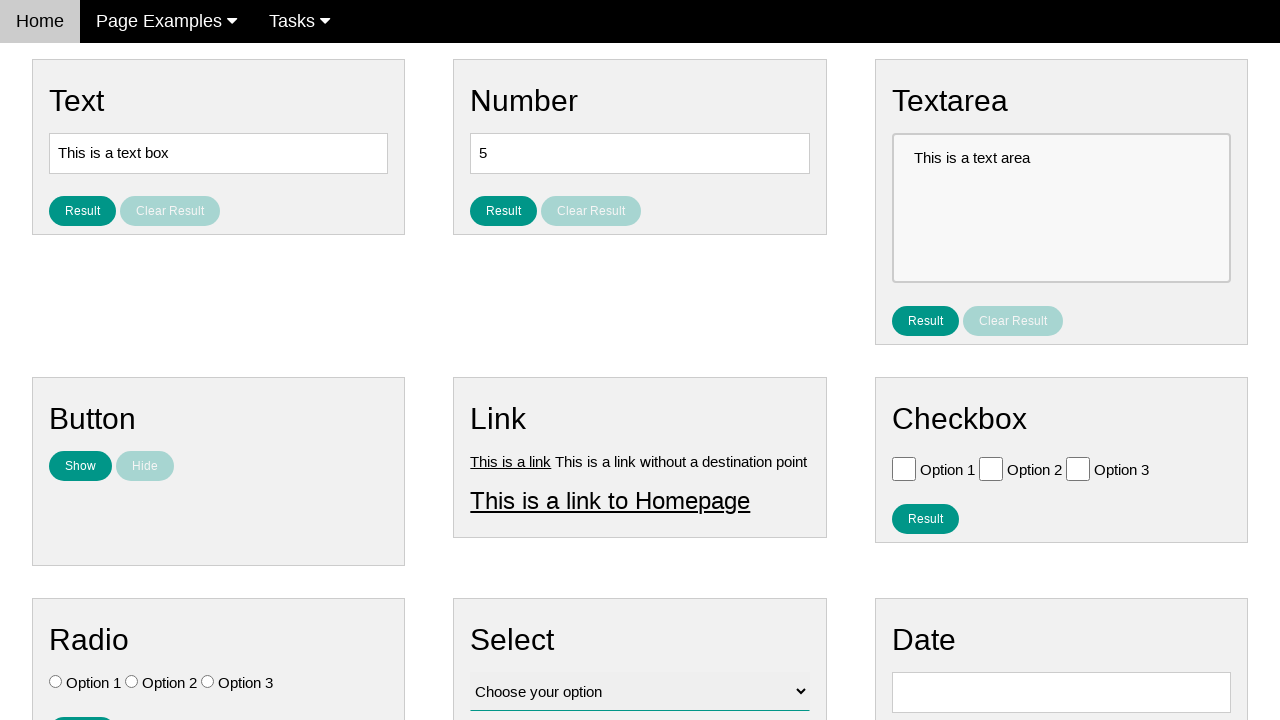

Clicked Option 2 checkbox at (991, 468) on .w3-check[value='Option 2'][type='checkbox']
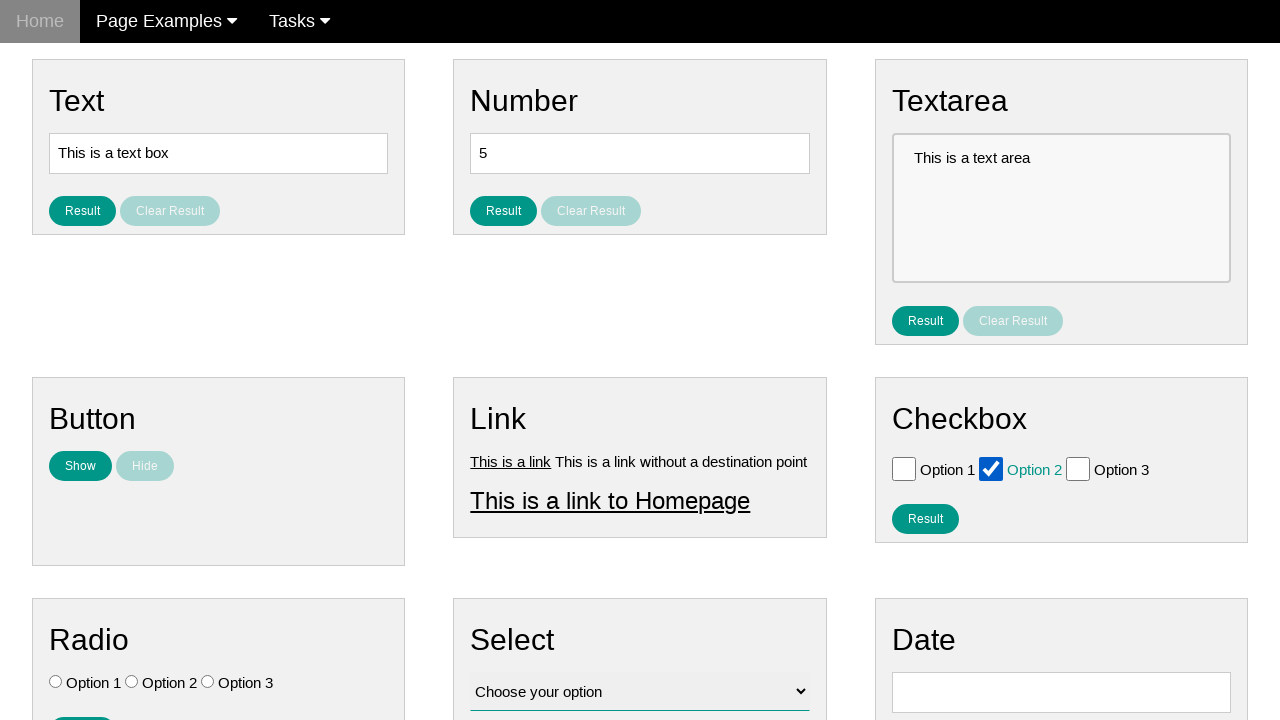

Clicked Option 3 checkbox at (1078, 468) on .w3-check[value='Option 3'][type='checkbox']
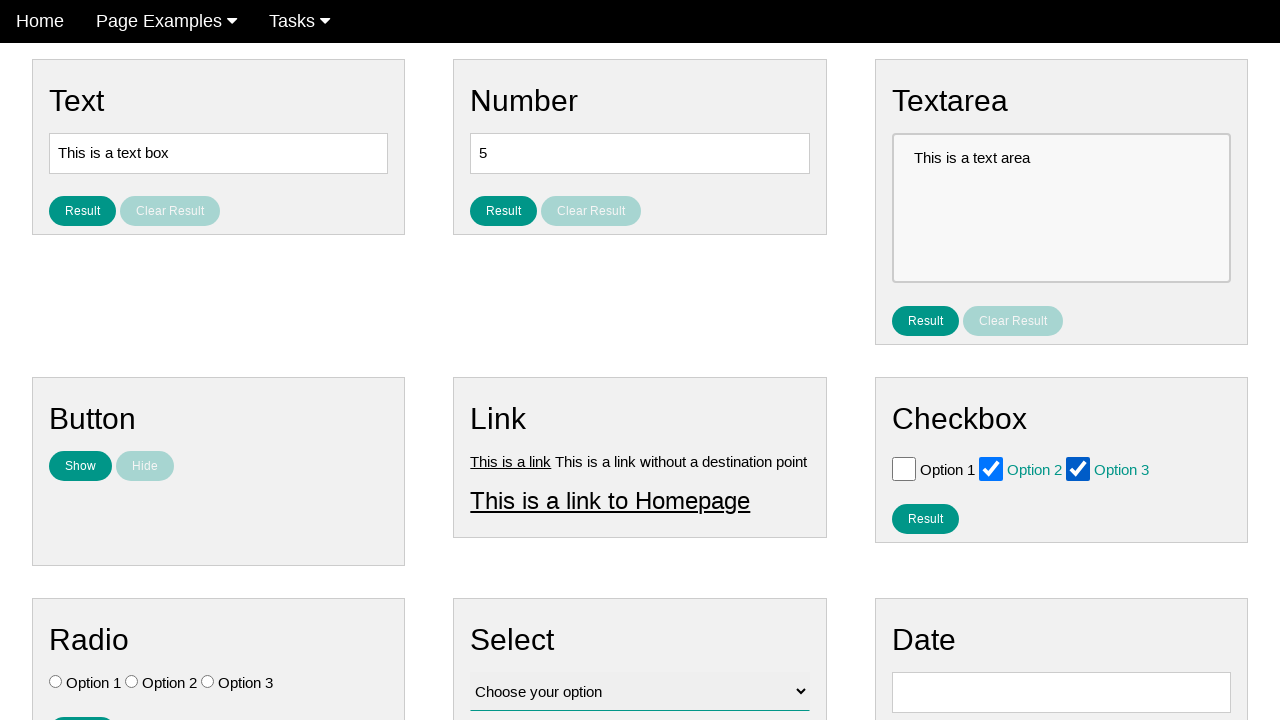

Clicked result button to display selected checkboxes at (925, 518) on #result_button_checkbox
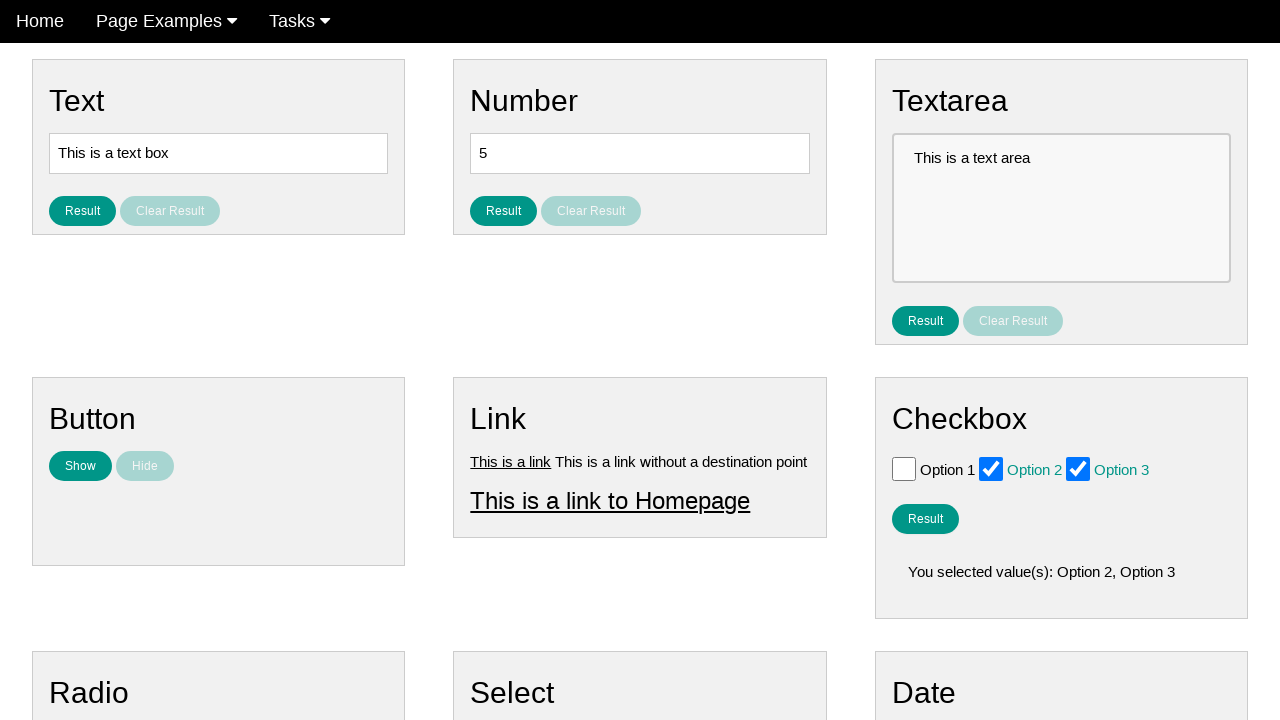

Result message displayed showing selected options
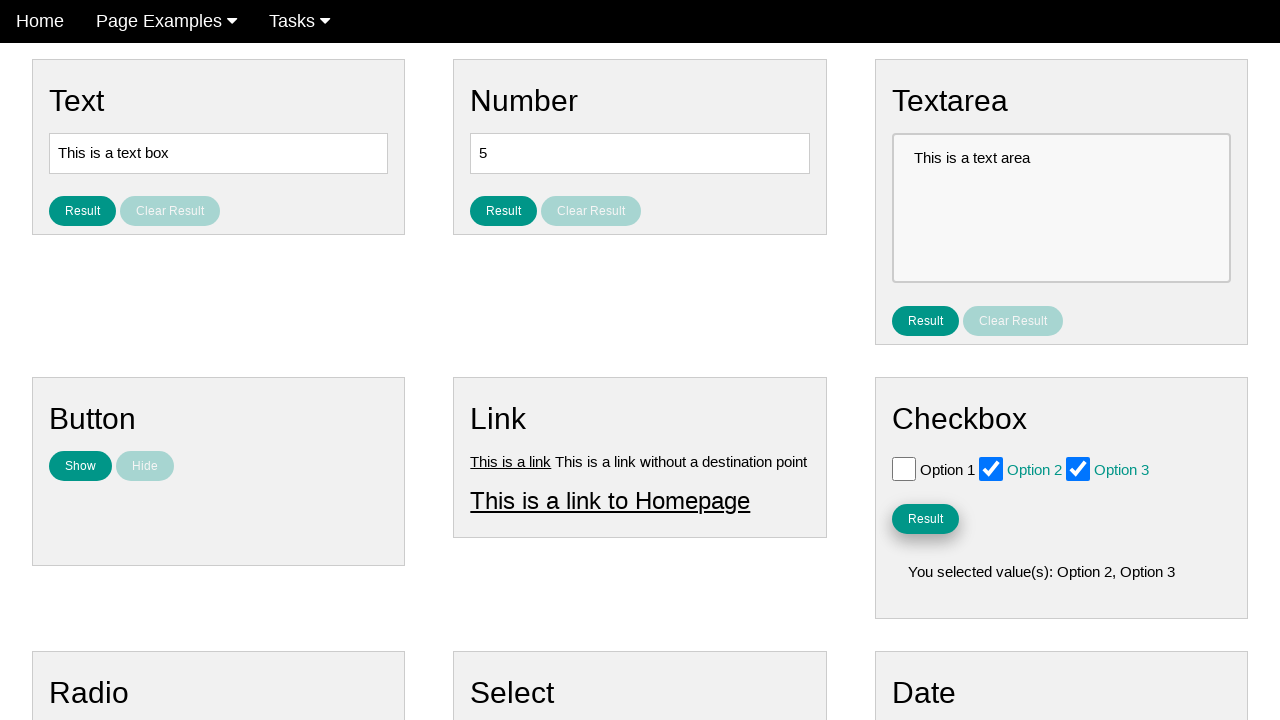

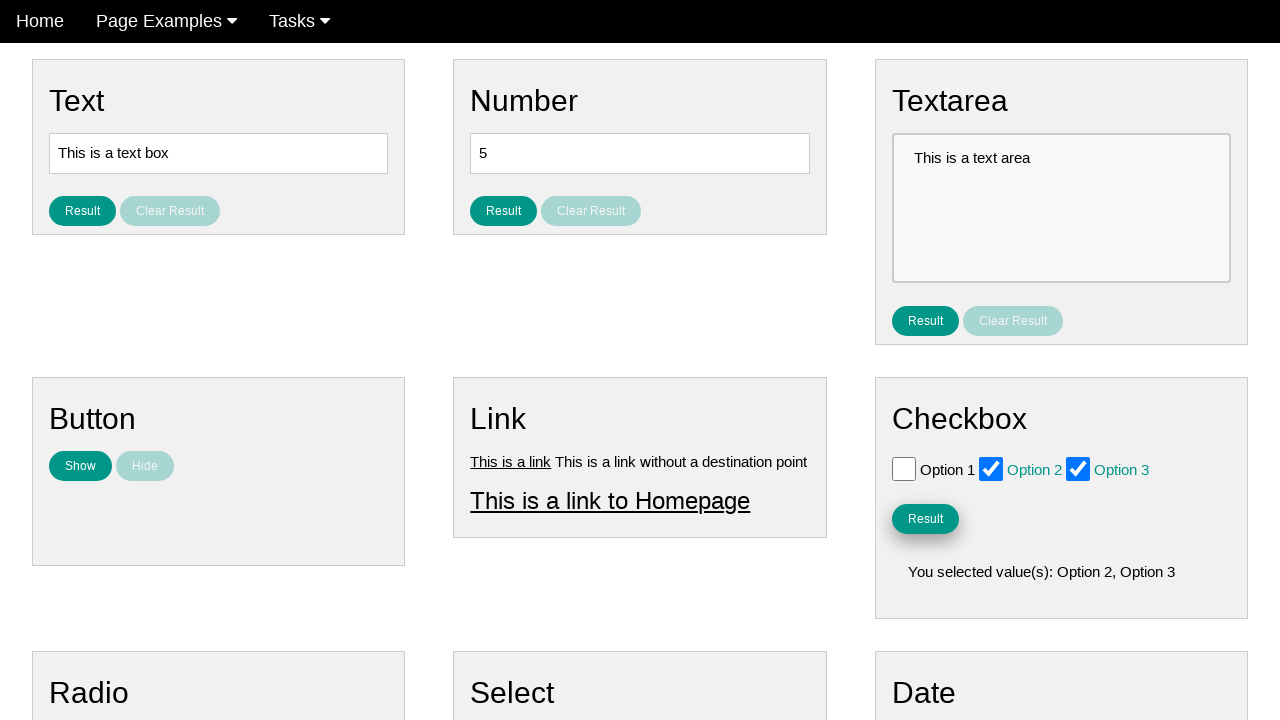